Tests form filling by clicking a dynamically calculated link, then filling out a personal information form with first name, last name, city, and country fields, and submitting it.

Starting URL: http://suninjuly.github.io/find_link_text

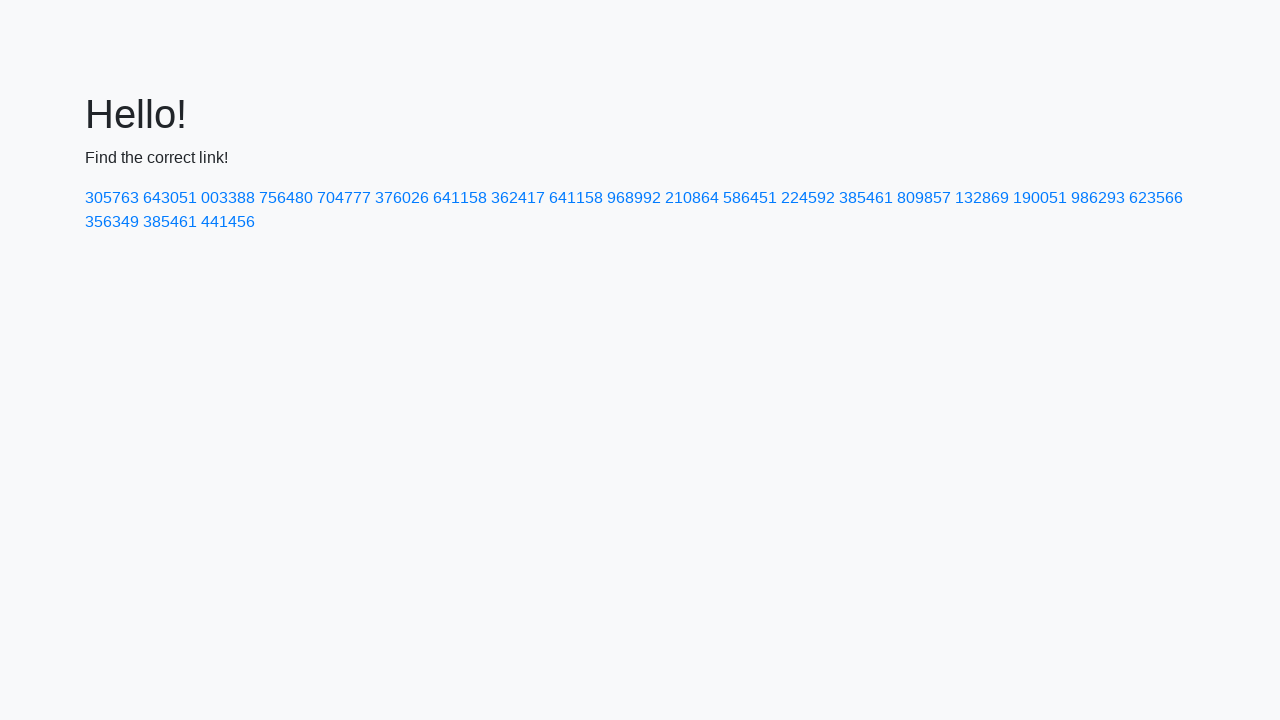

Clicked dynamically calculated link with text '224592' at (808, 198) on a:has-text('224592')
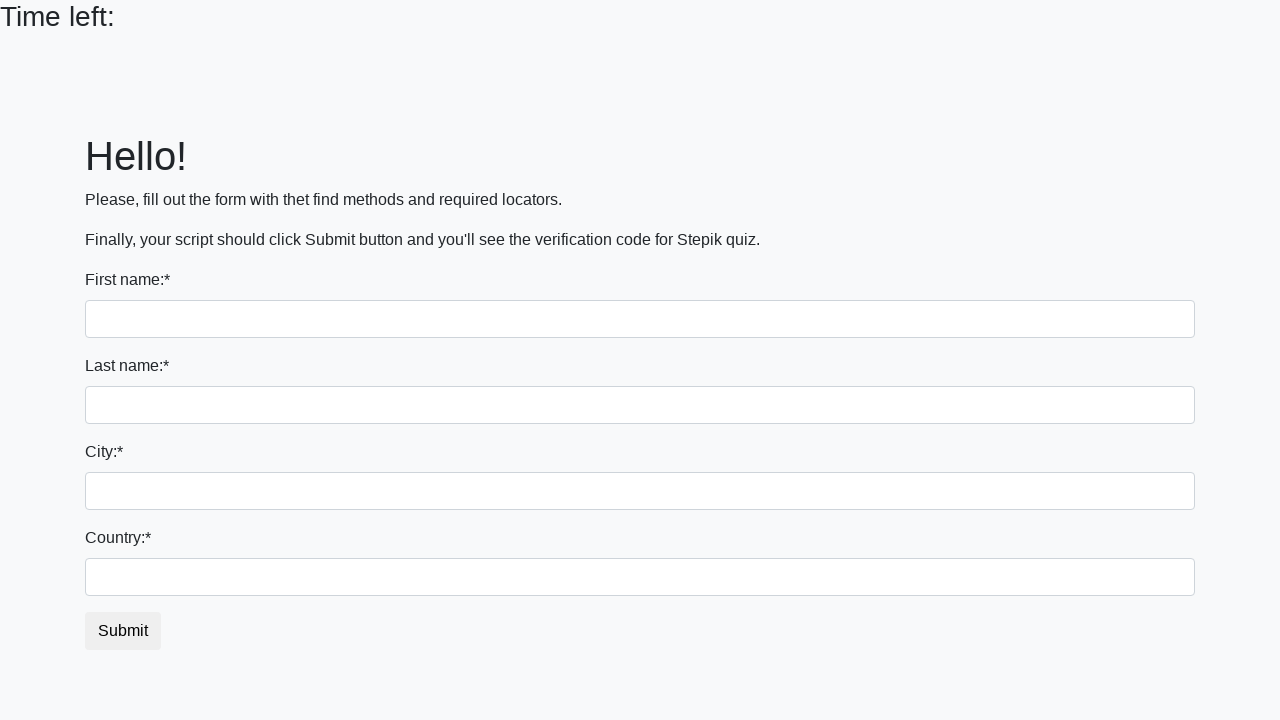

Filled first name field with 'Ivan' on input
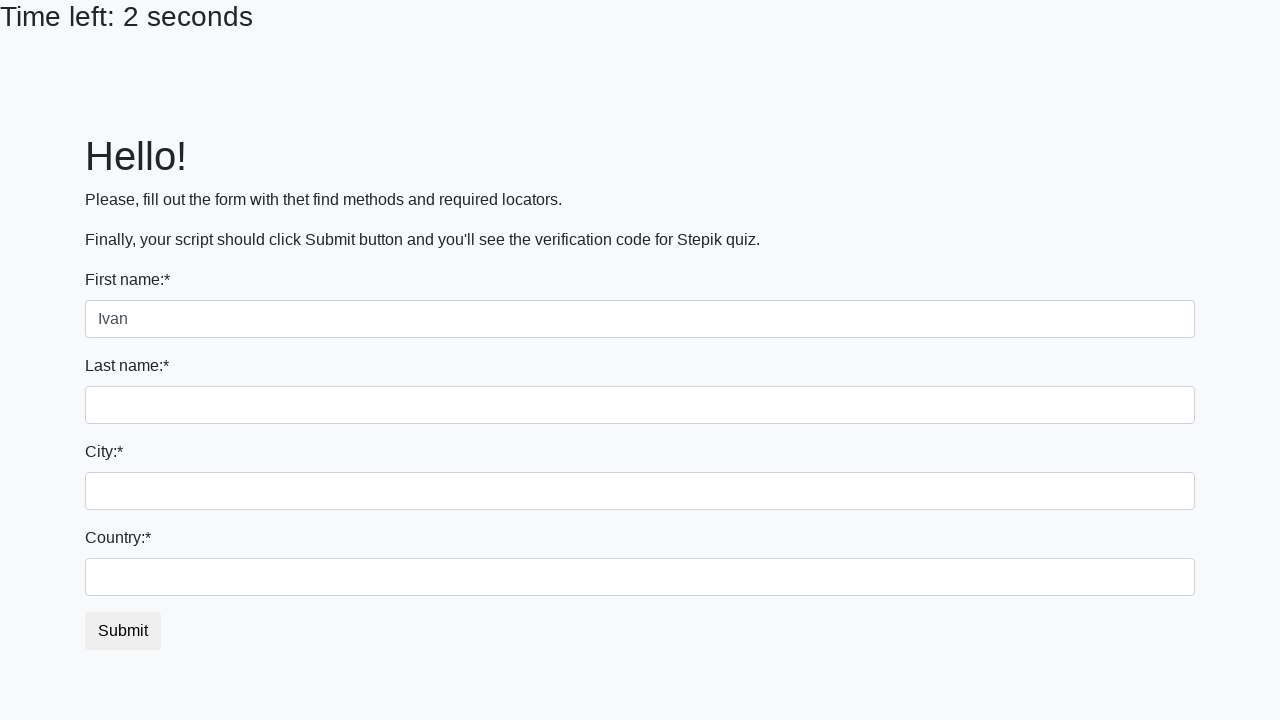

Filled last name field with 'Petrov' on input[name='last_name']
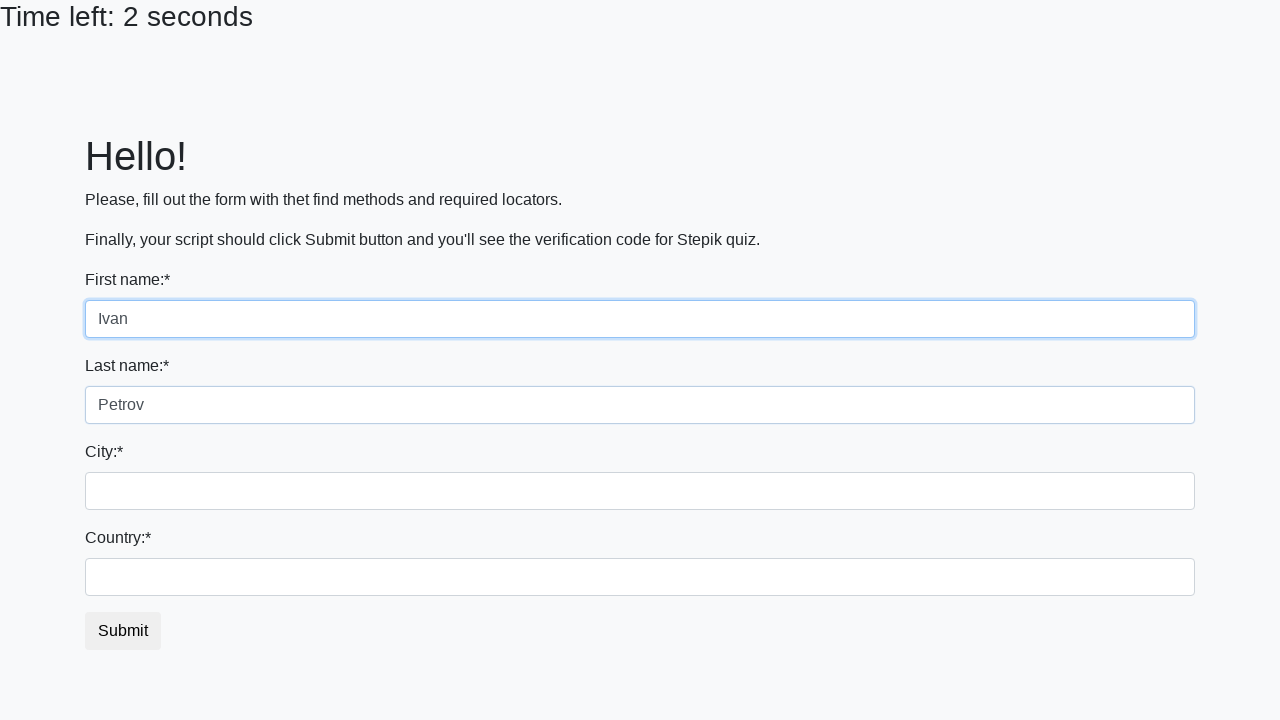

Filled city field with 'Smolensk' on .city
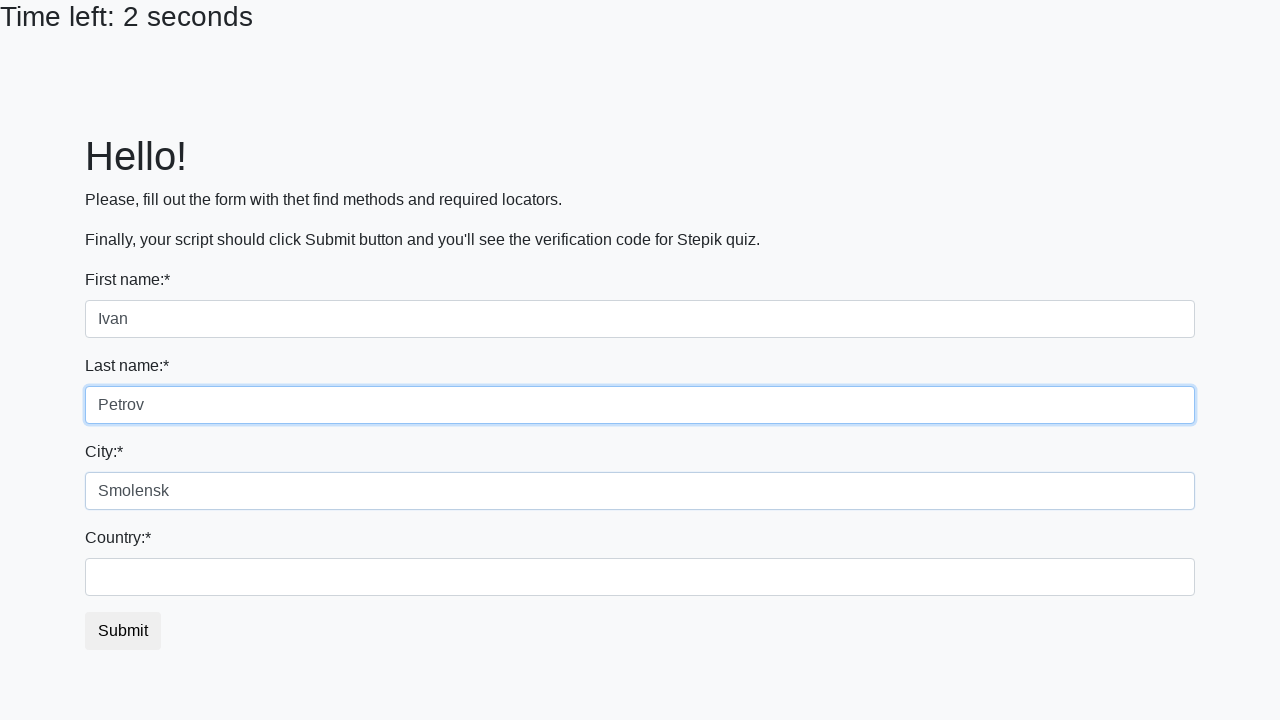

Filled country field with 'Russia' on #country
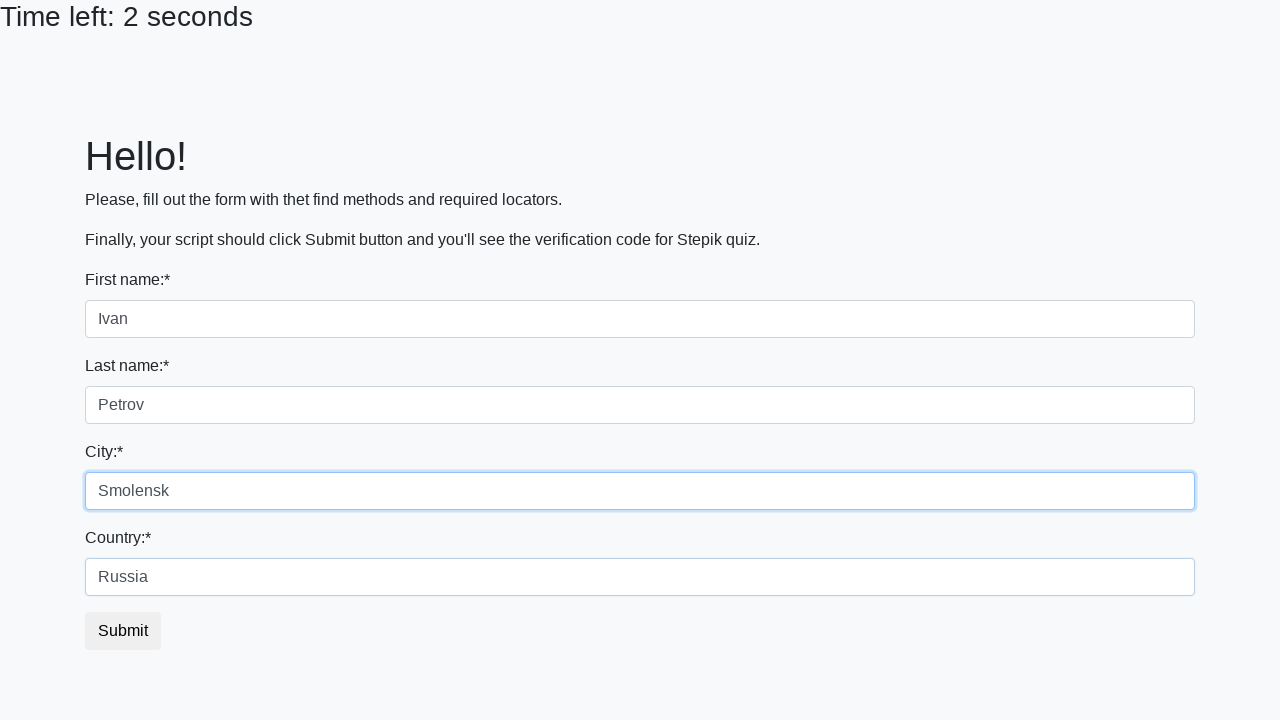

Clicked submit button to submit form at (123, 631) on button.btn
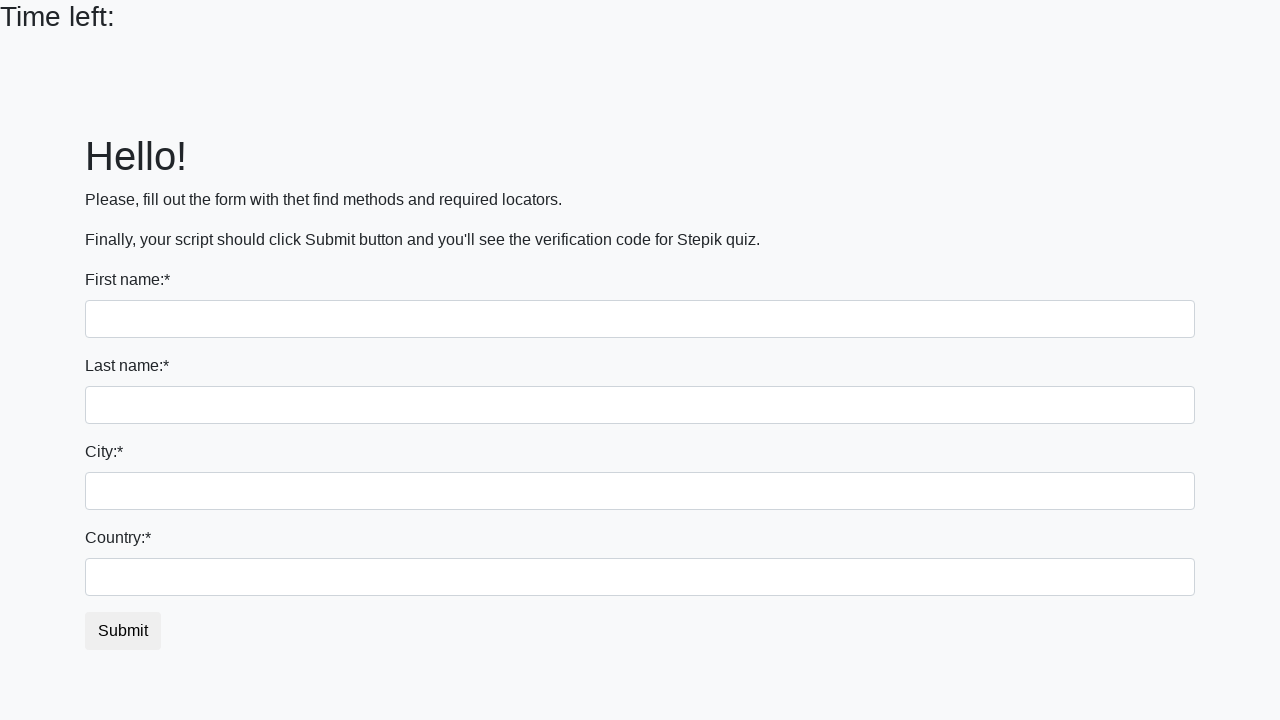

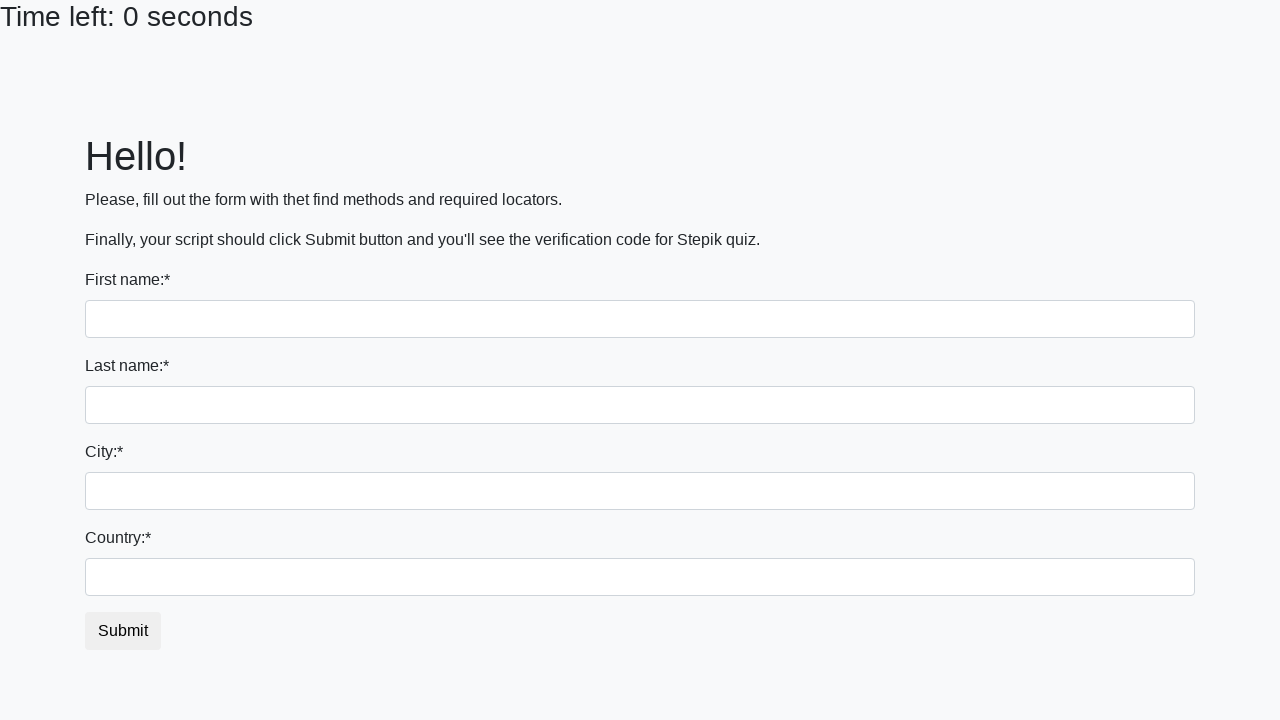